Tests the checkbox removal functionality by clicking the Remove button and verifying the checkbox disappears

Starting URL: https://the-internet.herokuapp.com/dynamic_controls

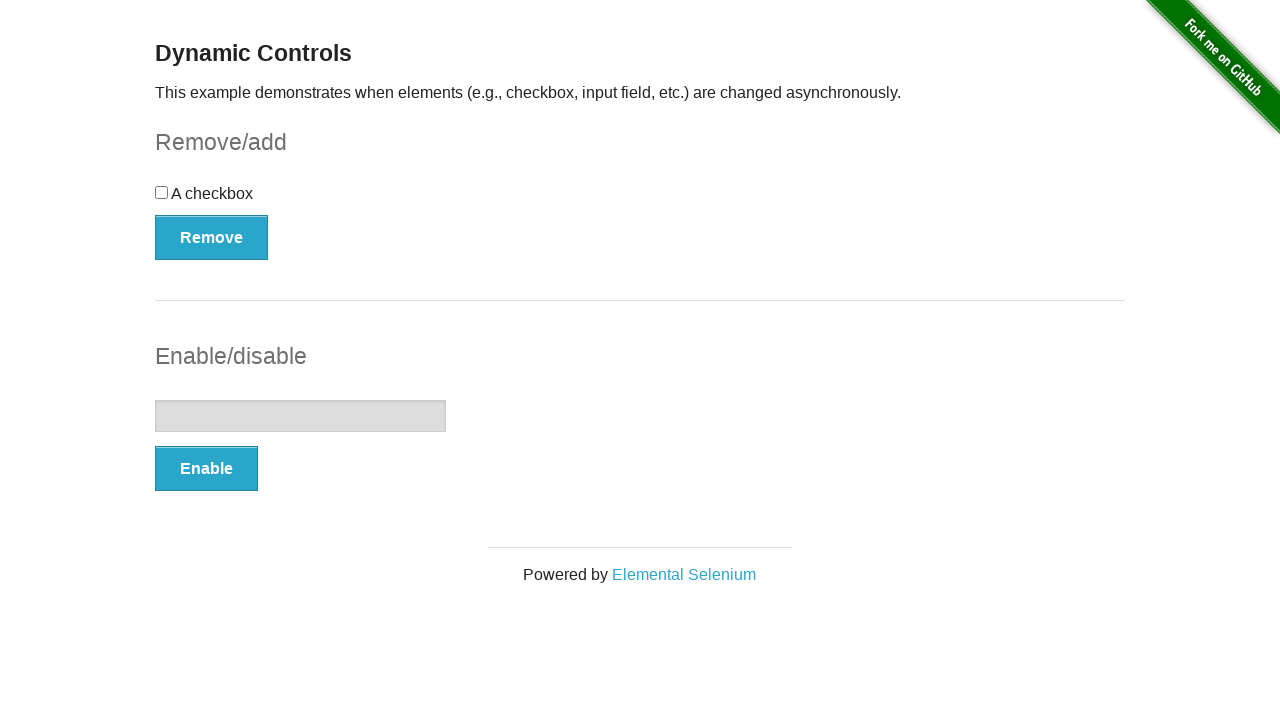

Clicked Remove button to disable checkbox at (212, 237) on button:has-text('Remove')
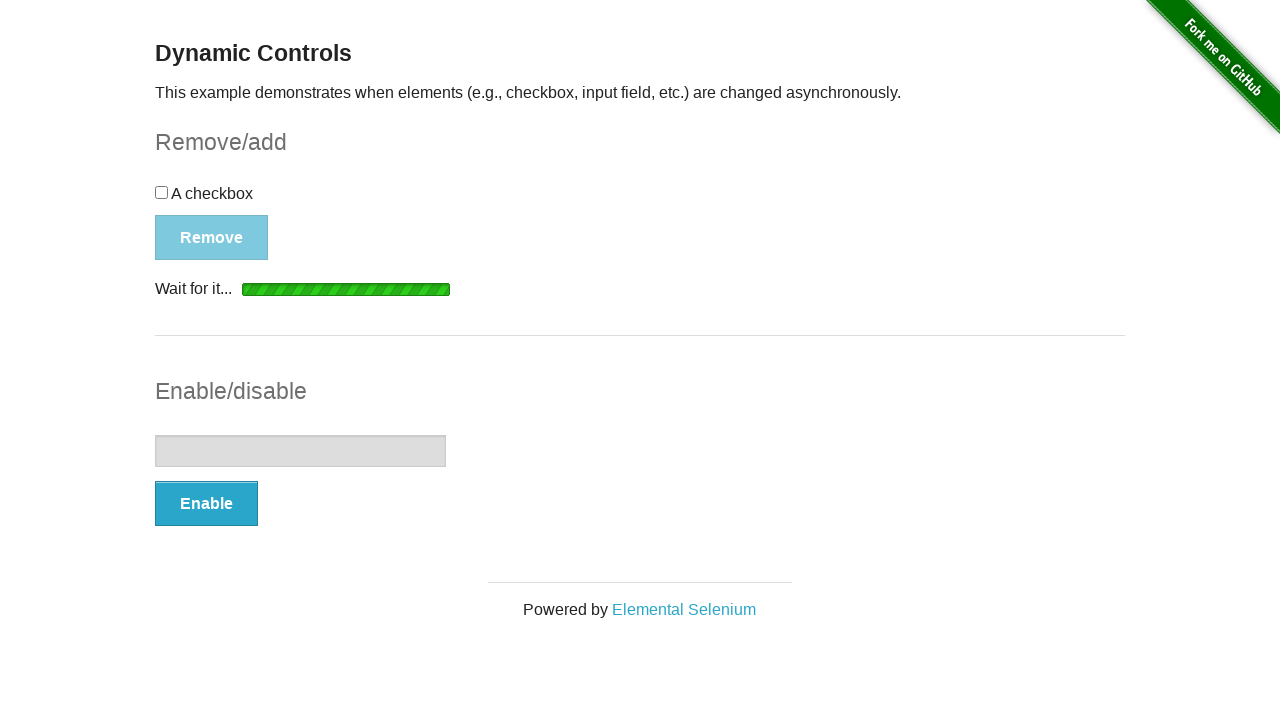

Waited for 'gone' message to appear, confirming checkbox removal
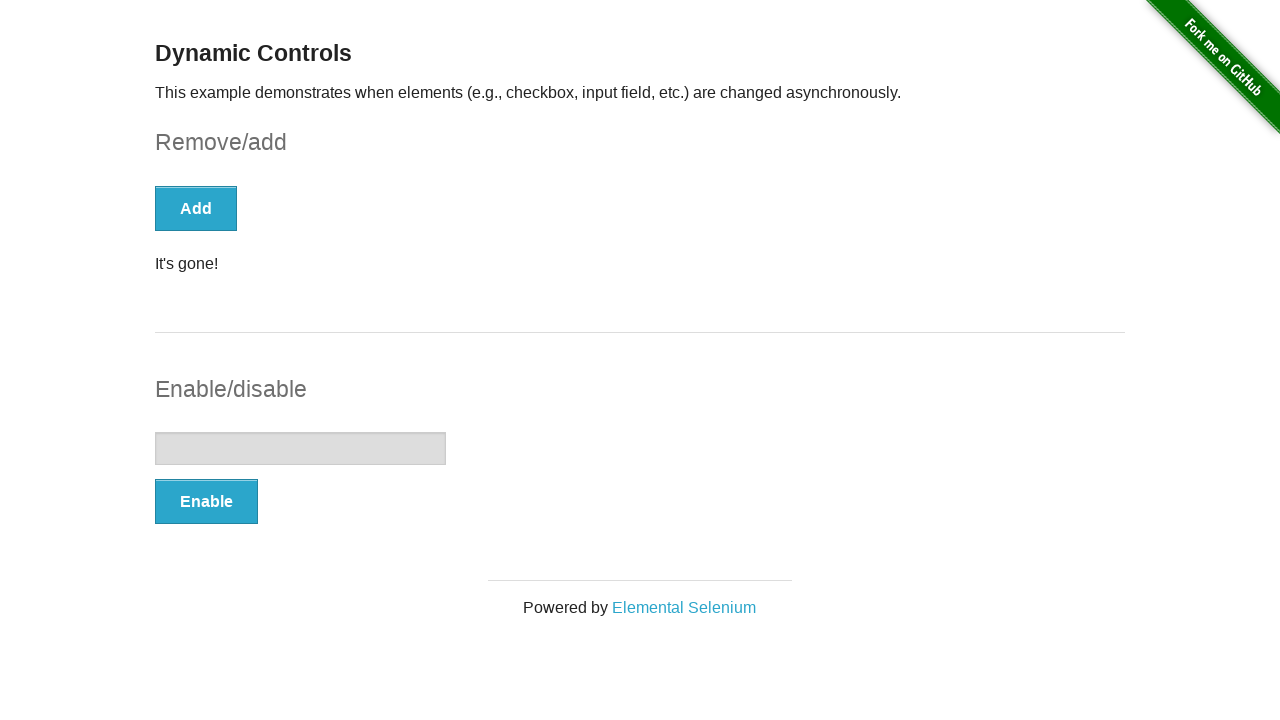

Verified checkbox is no longer present on the page
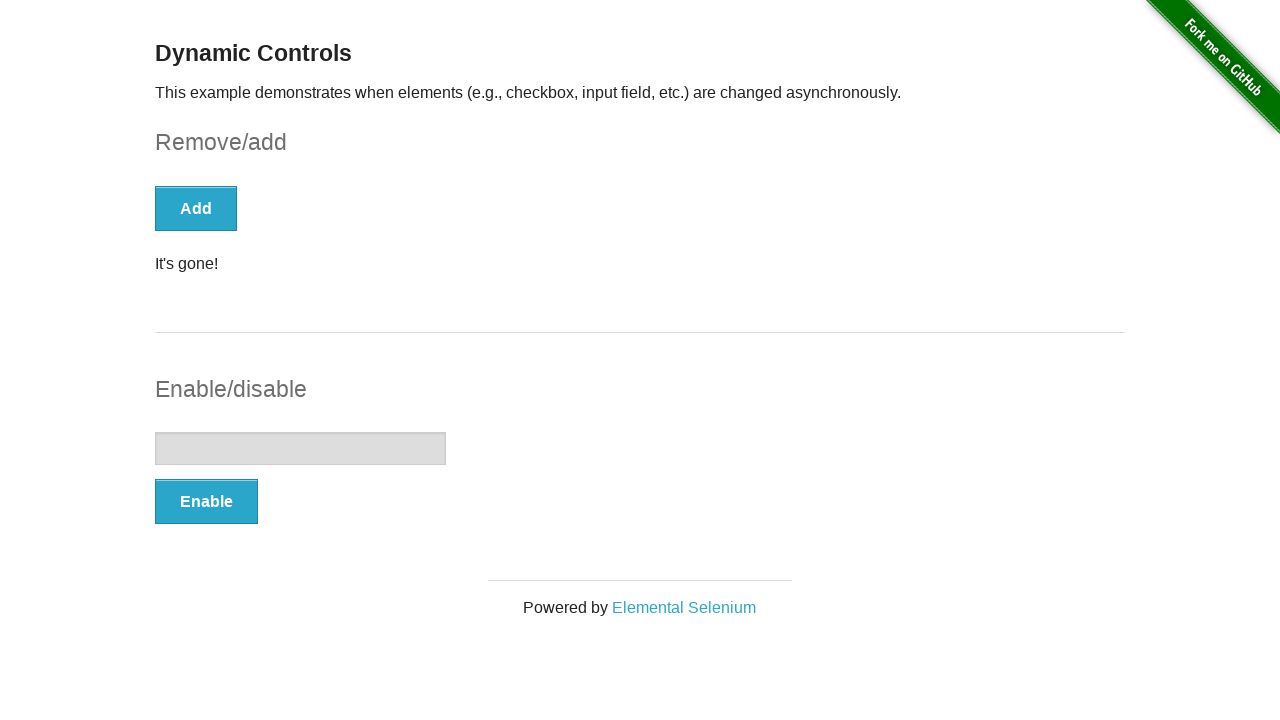

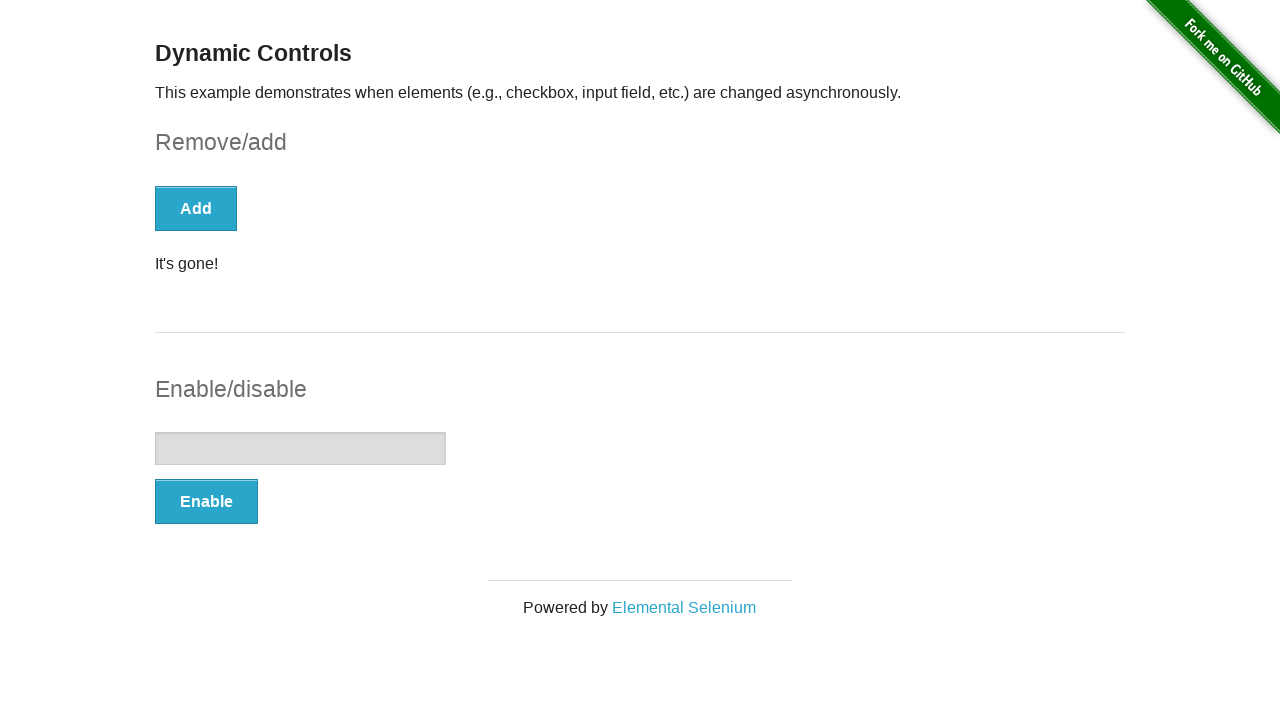